Tests the triangle identifier with sides (4, 3, 4) to verify it correctly identifies an isosceles triangle

Starting URL: https://testpages.eviltester.com/styled/apps/triangle/triangle001.html

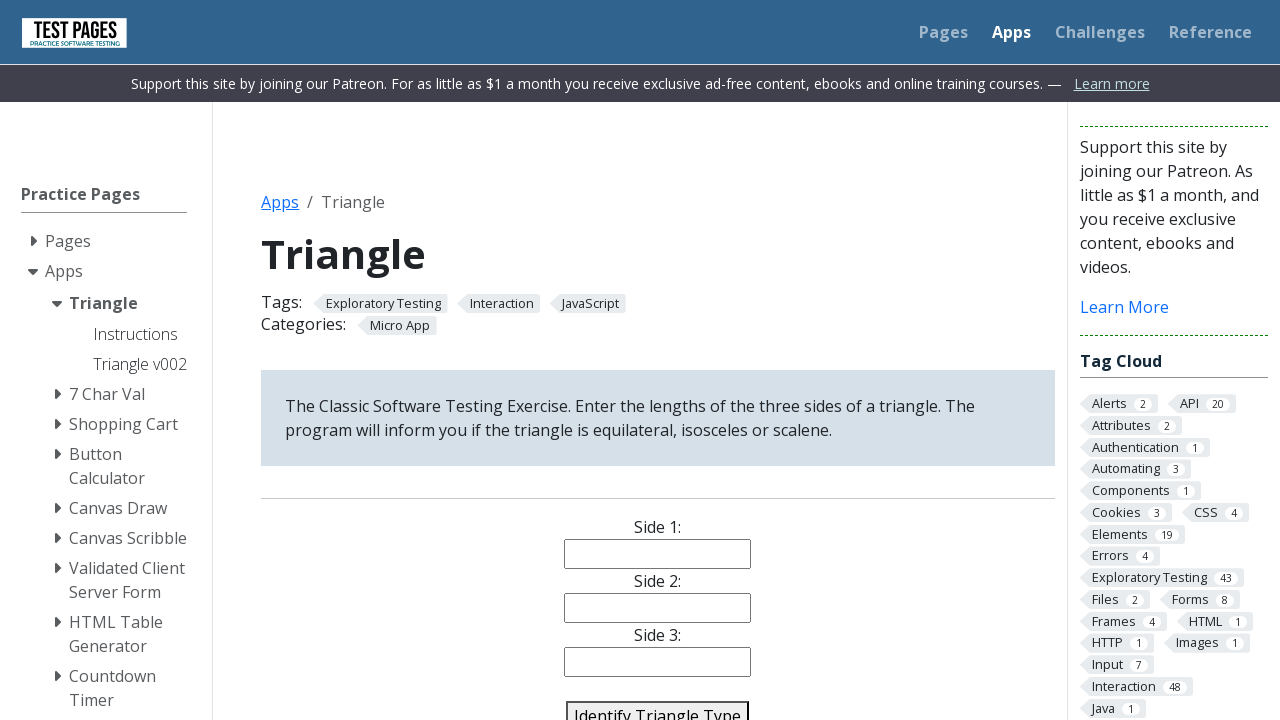

Filled side 1 field with '4' on #side1
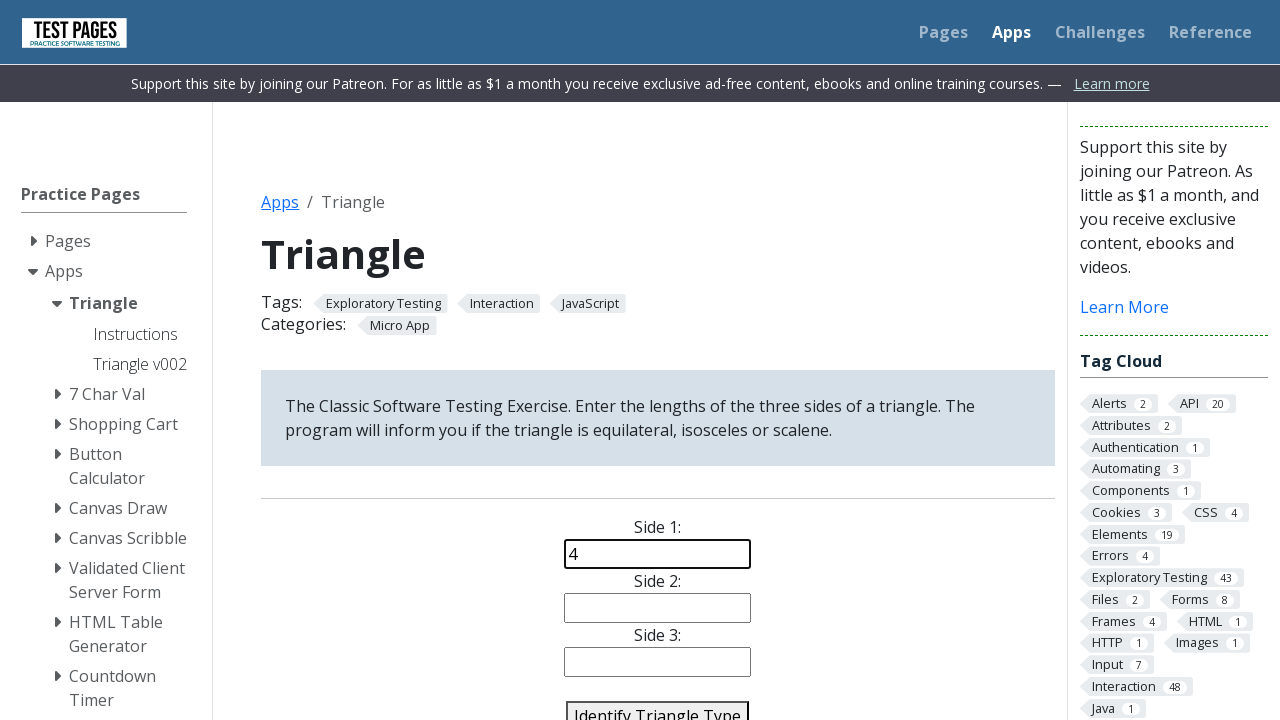

Filled side 2 field with '3' on #side2
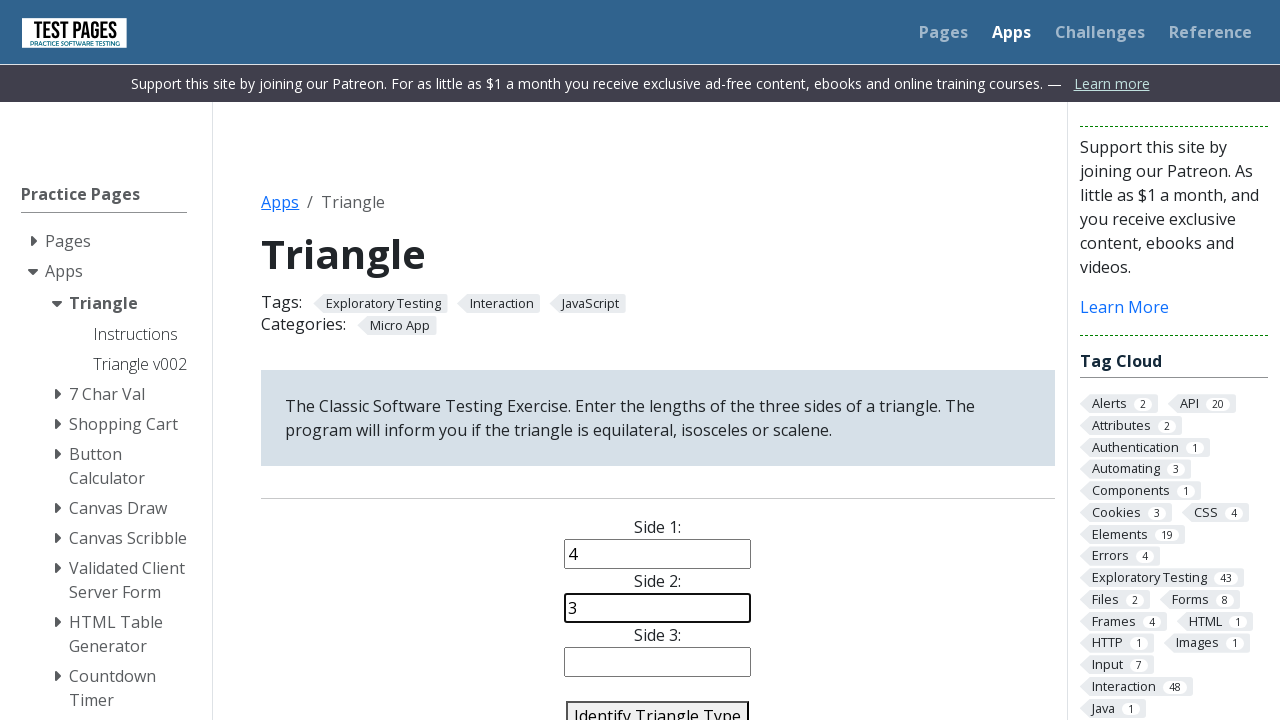

Filled side 3 field with '4' on #side3
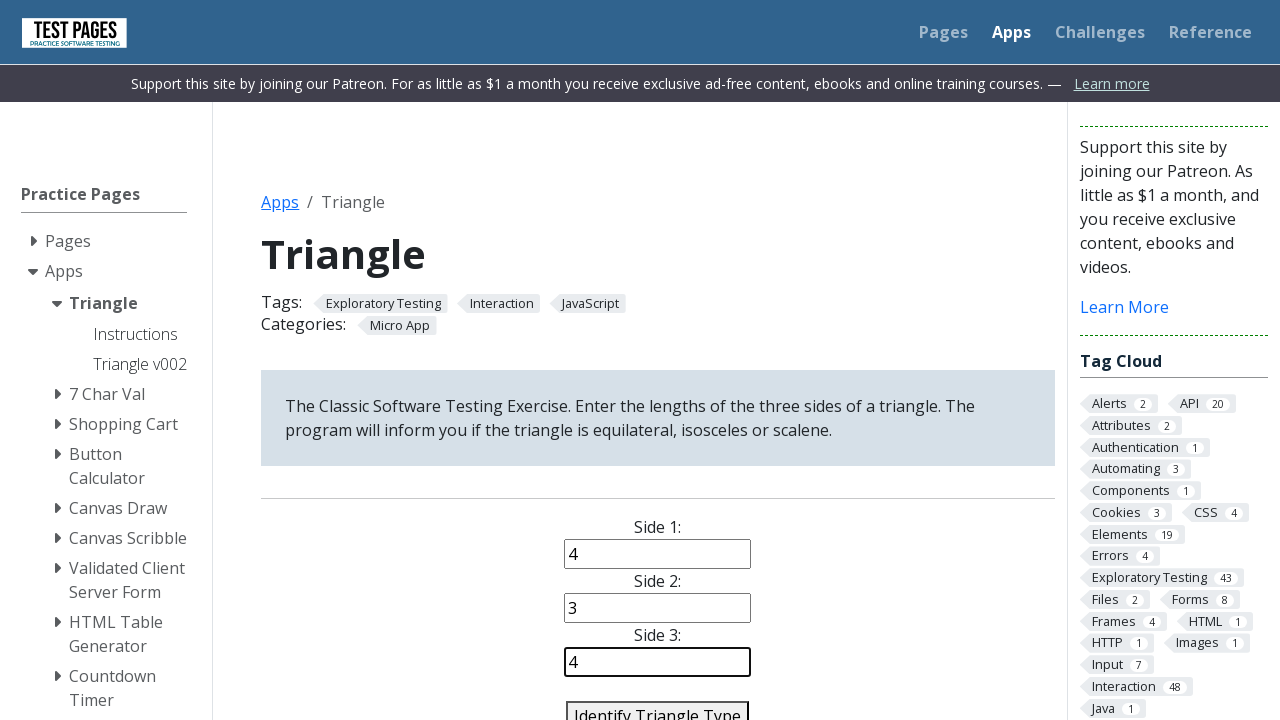

Clicked identify triangle button at (658, 705) on #identify-triangle-action
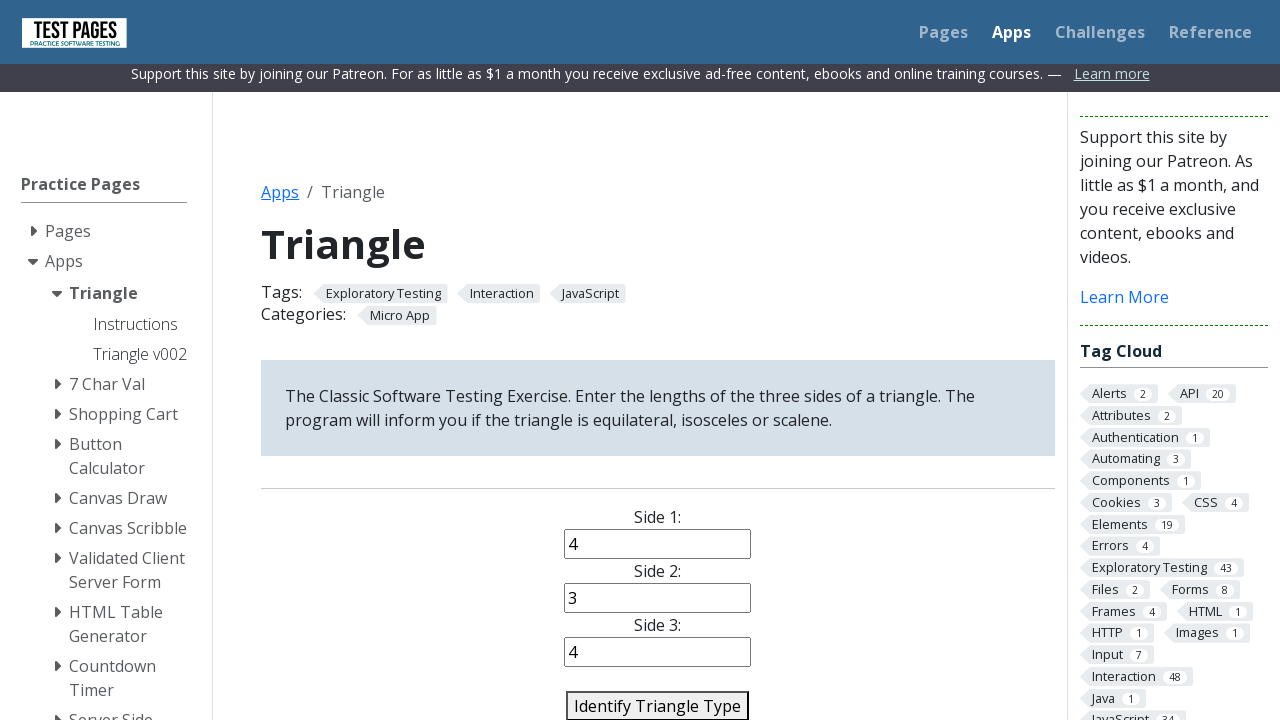

Triangle type result appeared on page
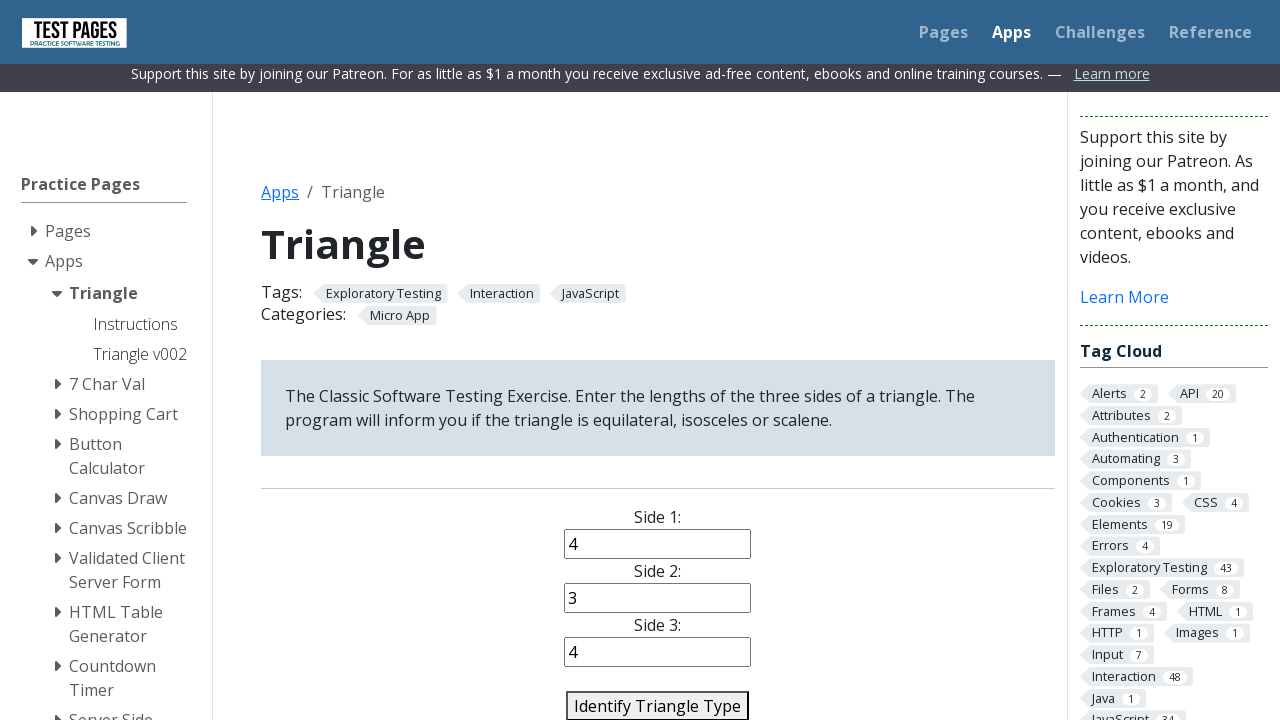

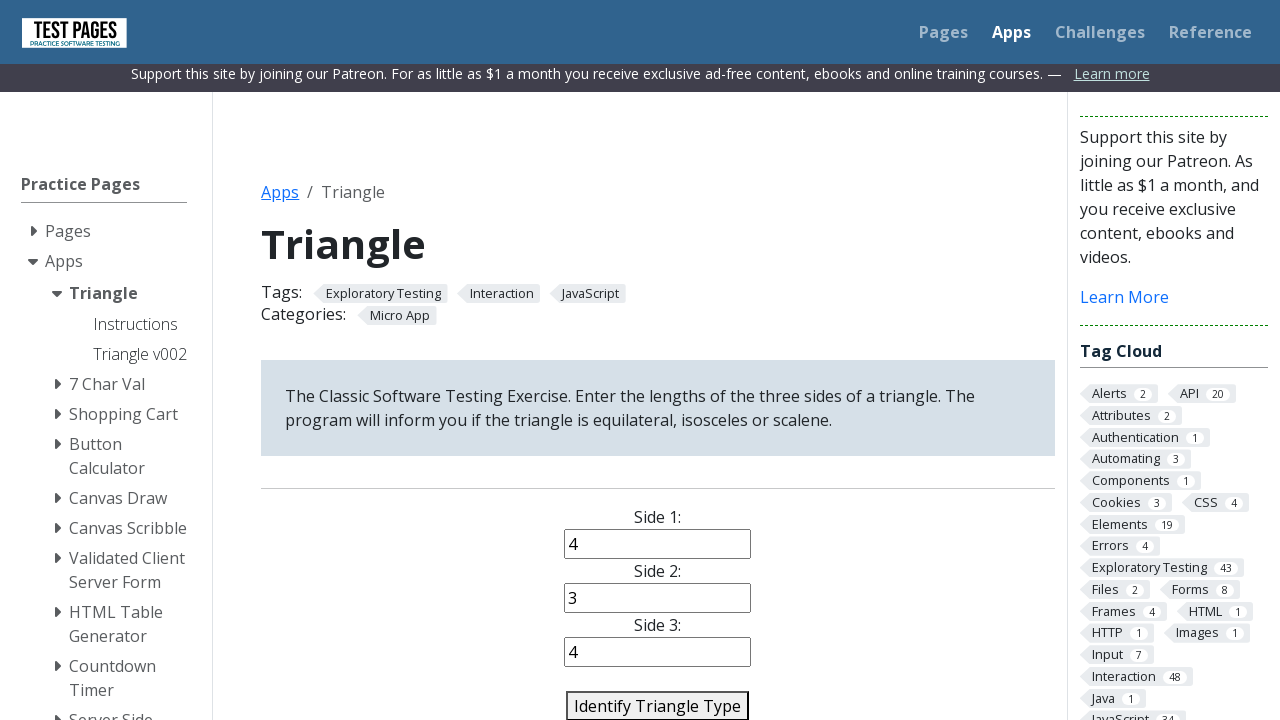